Tests datalist input by typing a value from the options

Starting URL: https://bonigarcia.dev/selenium-webdriver-java/web-form.html

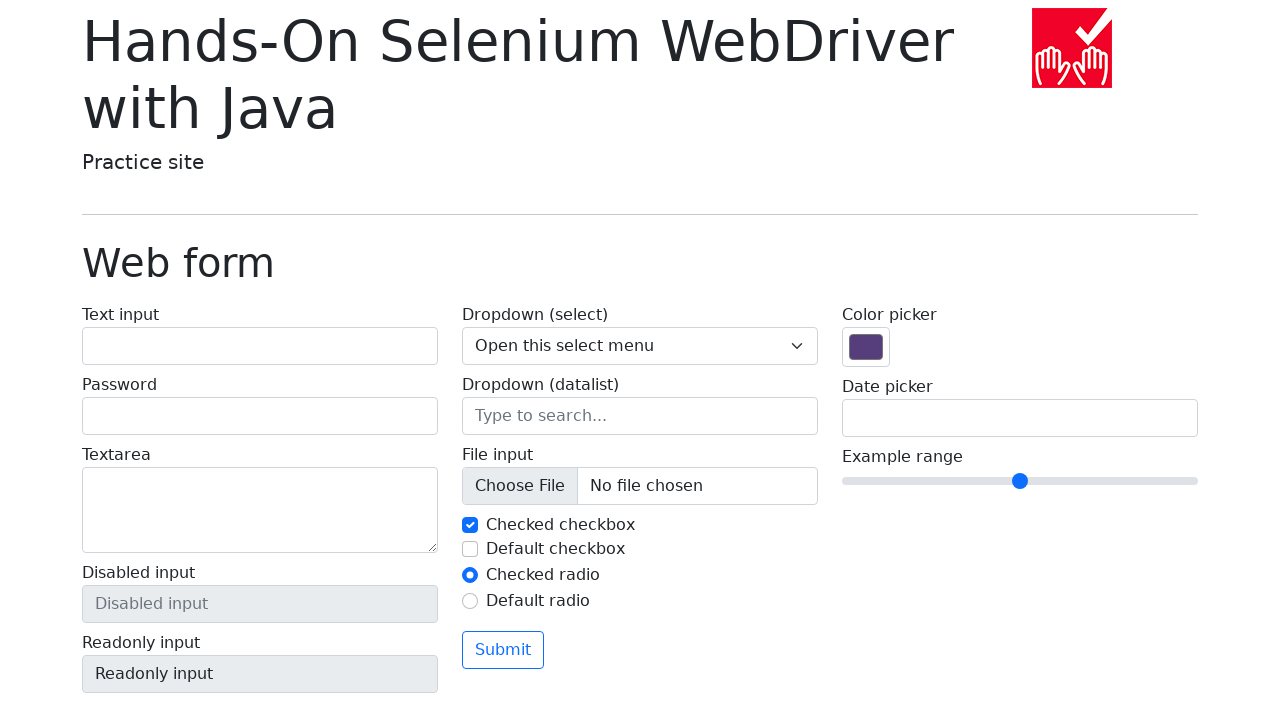

Filled datalist input with 'New York' on input[list='my-options']
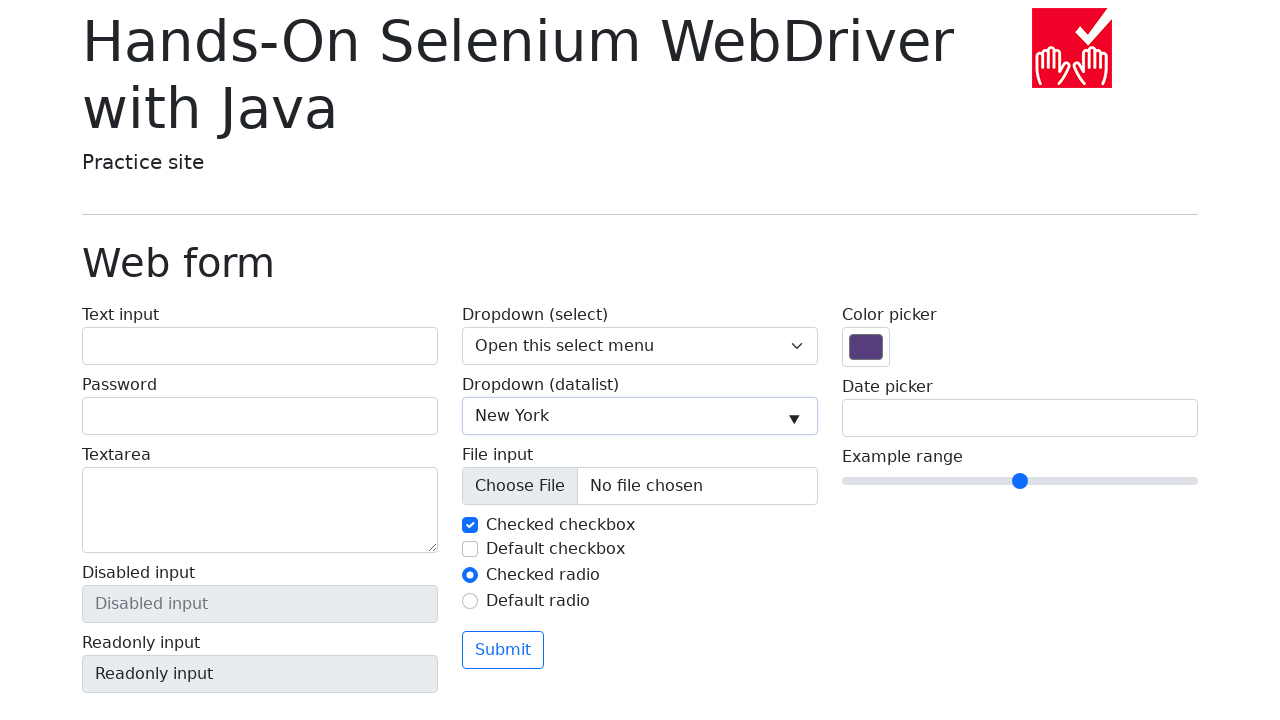

Verified that datalist input contains 'New York'
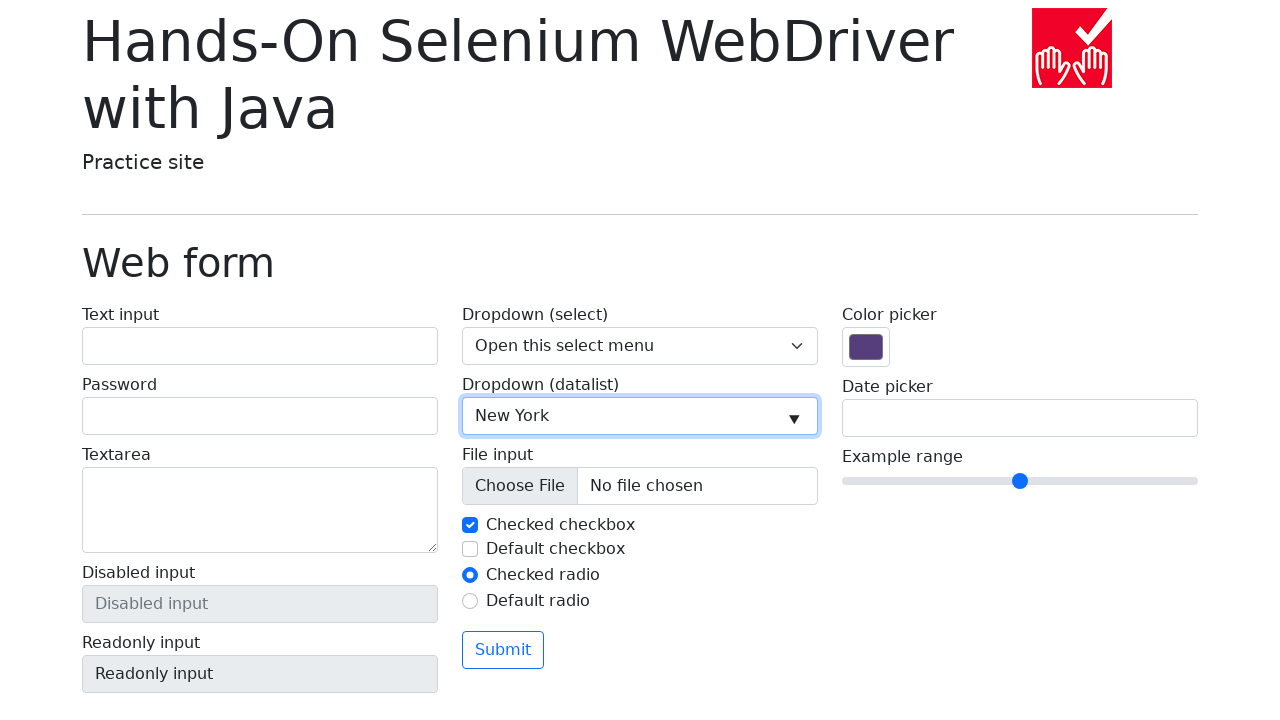

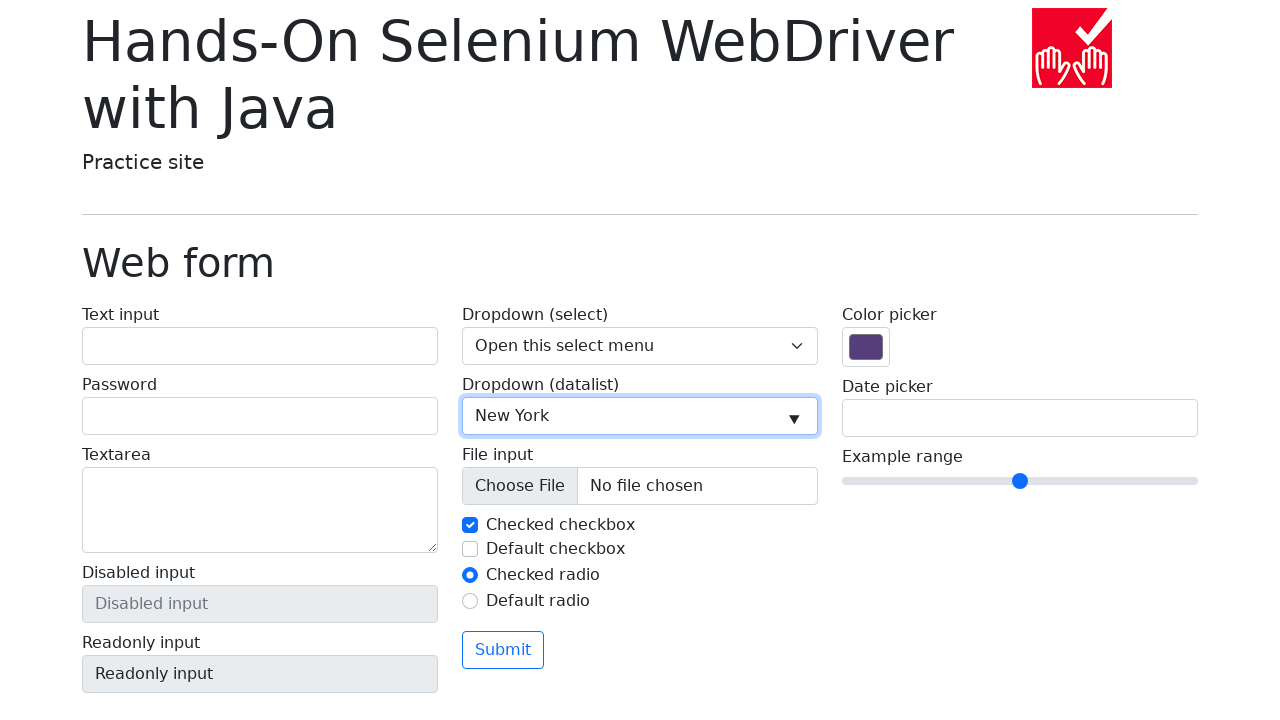